Tests that Flipkart homepage launches successfully by navigating to the URL and verifying the page loaded correctly

Starting URL: https://www.flipkart.com/

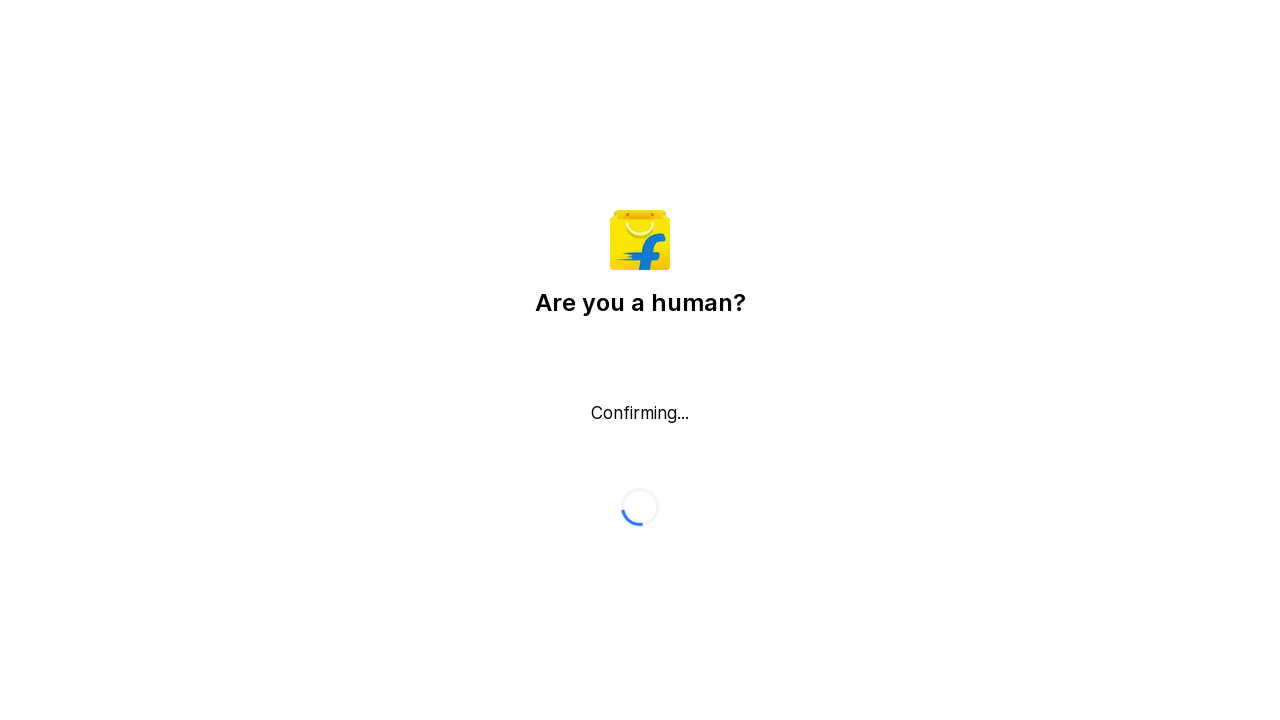

Navigated to Flipkart homepage
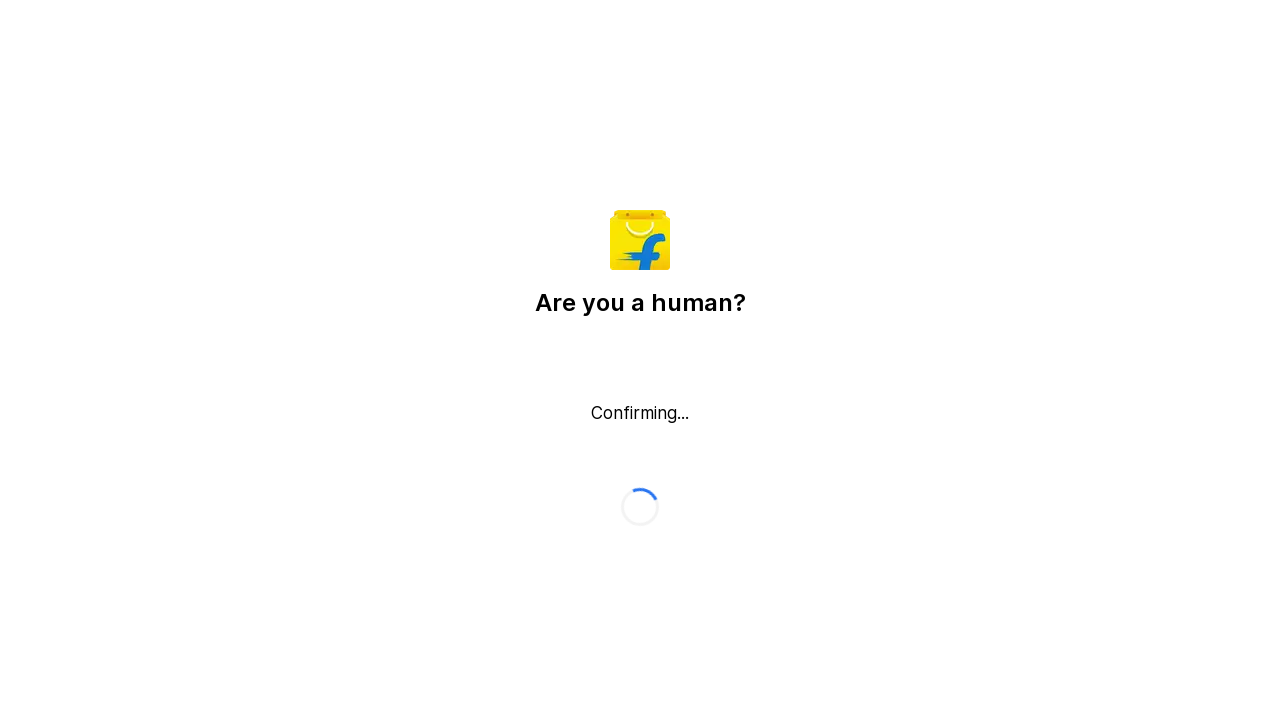

Verified Flipkart homepage URL is correct
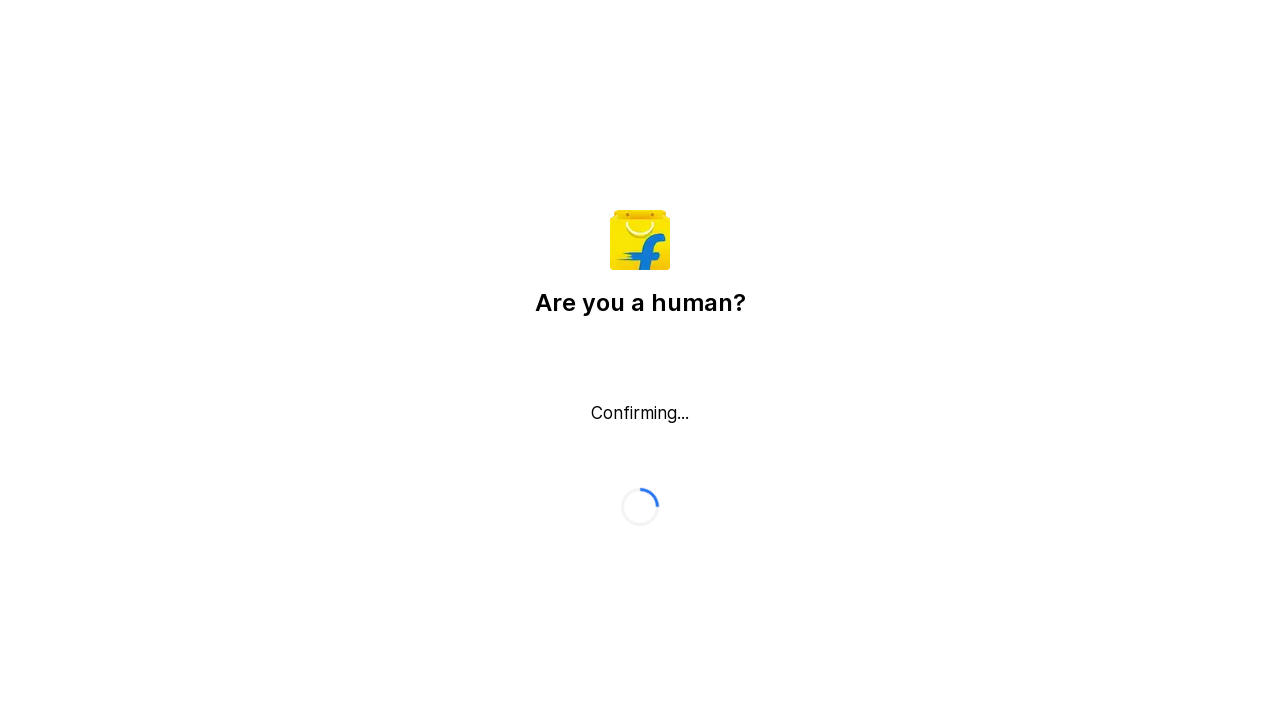

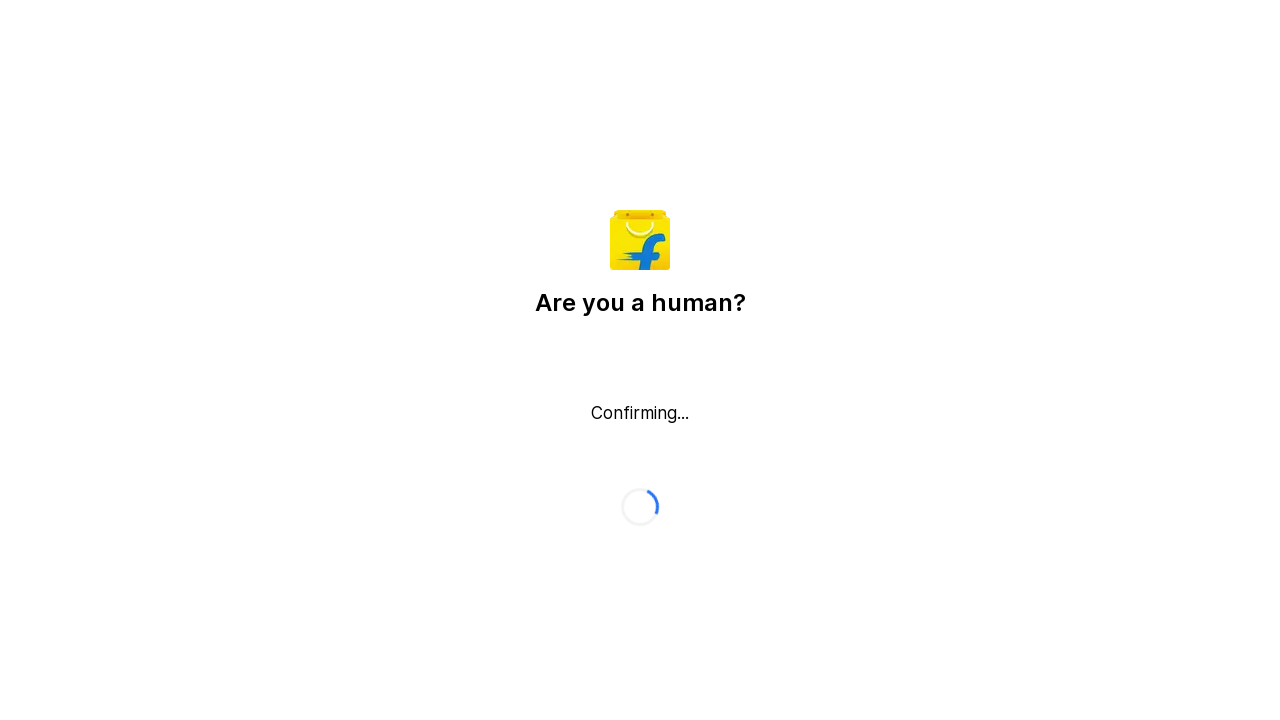